Tests the Challenging DOM page by clicking various buttons (default, alert, success) and interacting with table rows including edit and delete actions

Starting URL: https://the-internet.herokuapp.com/challenging_dom

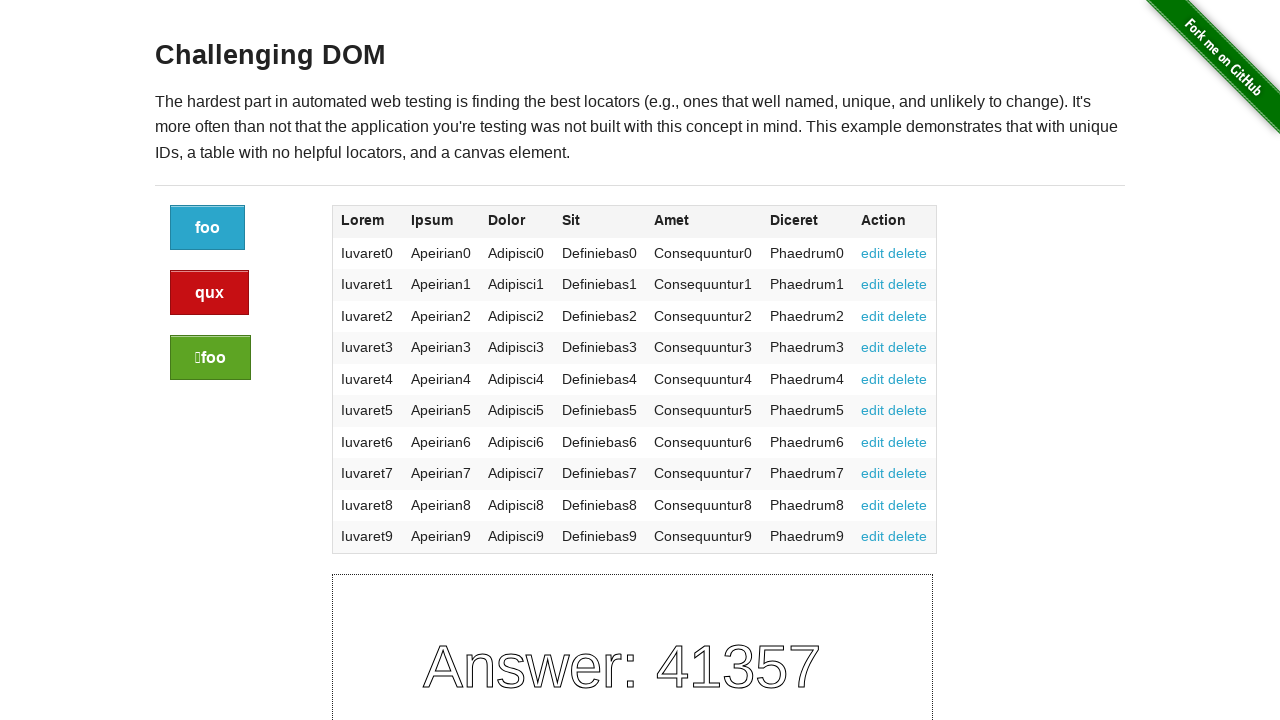

Clicked the first default button at (208, 228) on a.button >> nth=0
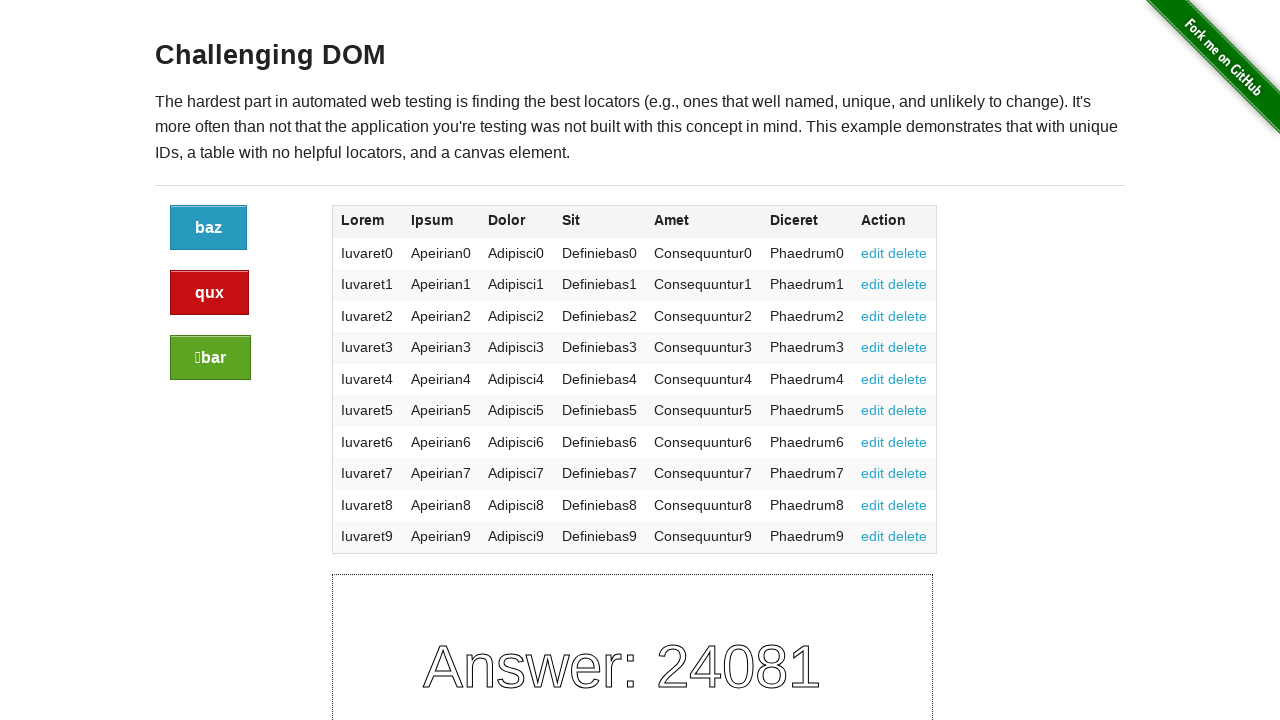

Waited 500ms after clicking default button
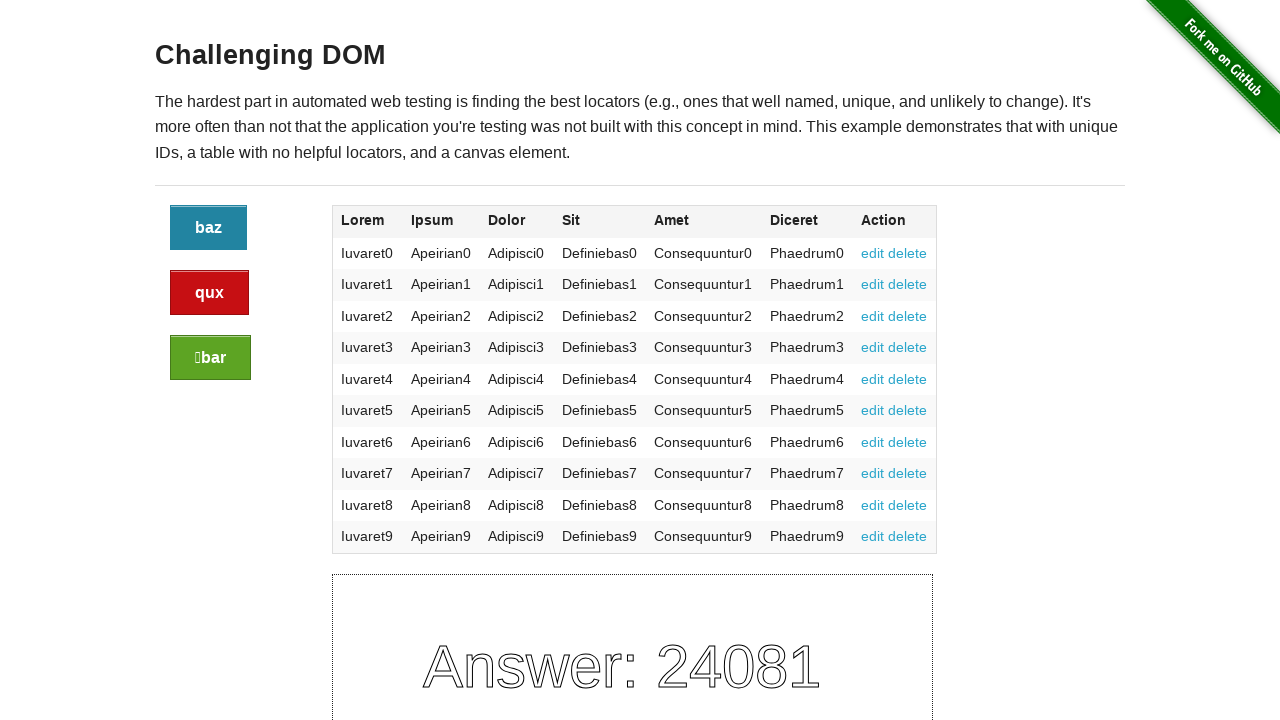

Clicked the alert button at (210, 293) on a.button.alert
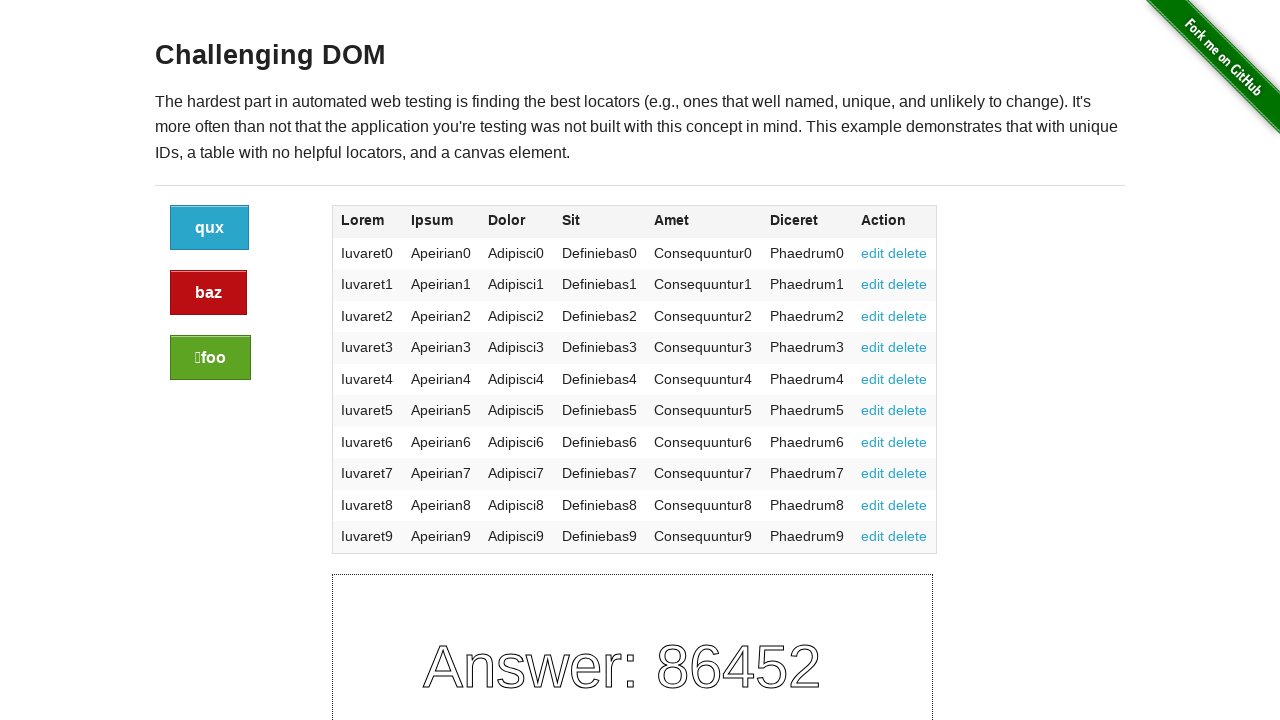

Waited 500ms after clicking alert button
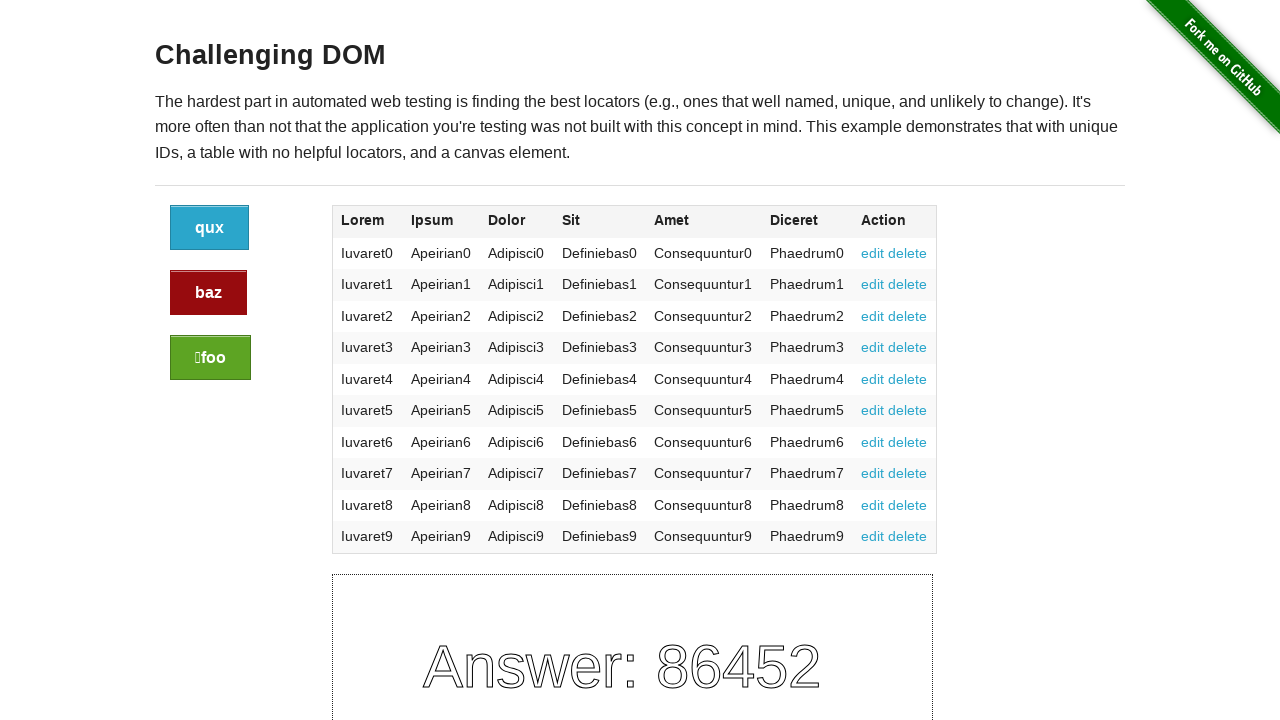

Clicked the success button at (210, 358) on a.button.success
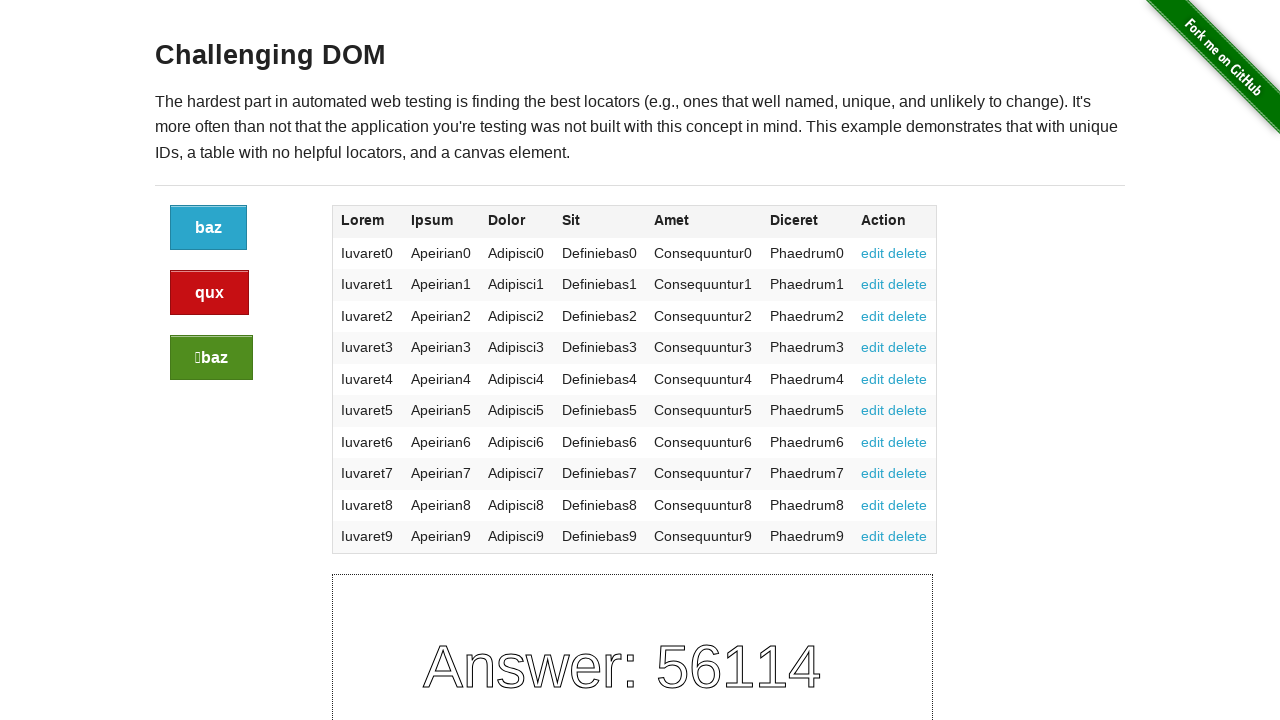

Waited 500ms after clicking success button
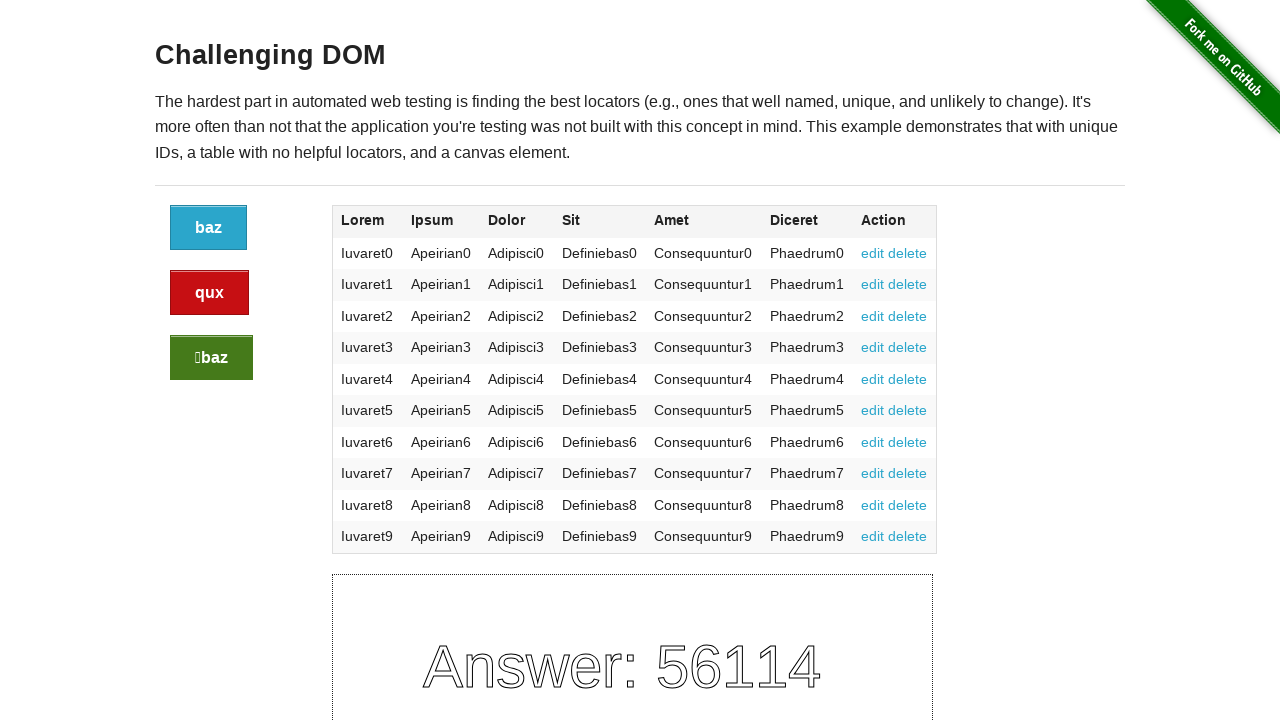

Clicked delete action on the first table row at (908, 253) on tbody tr >> nth=0 >> a[href='#delete']
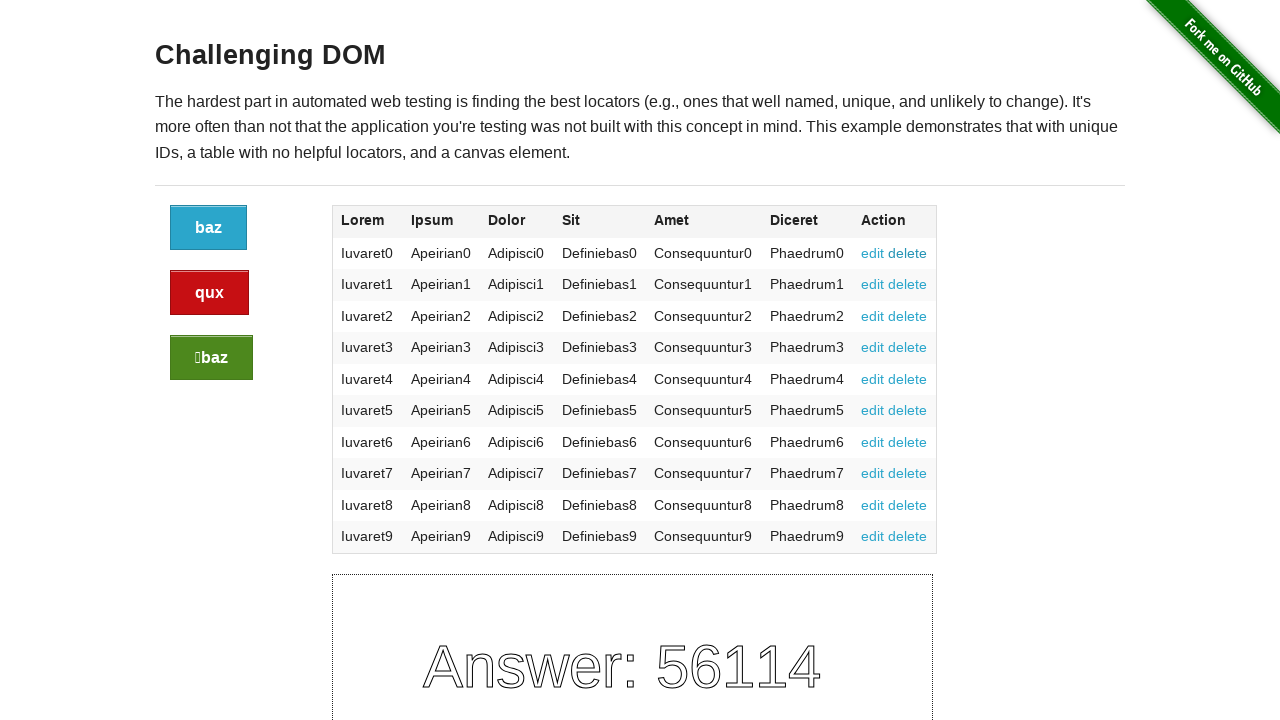

Clicked edit action on the second table row at (873, 284) on tbody tr >> nth=1 >> a[href='#edit']
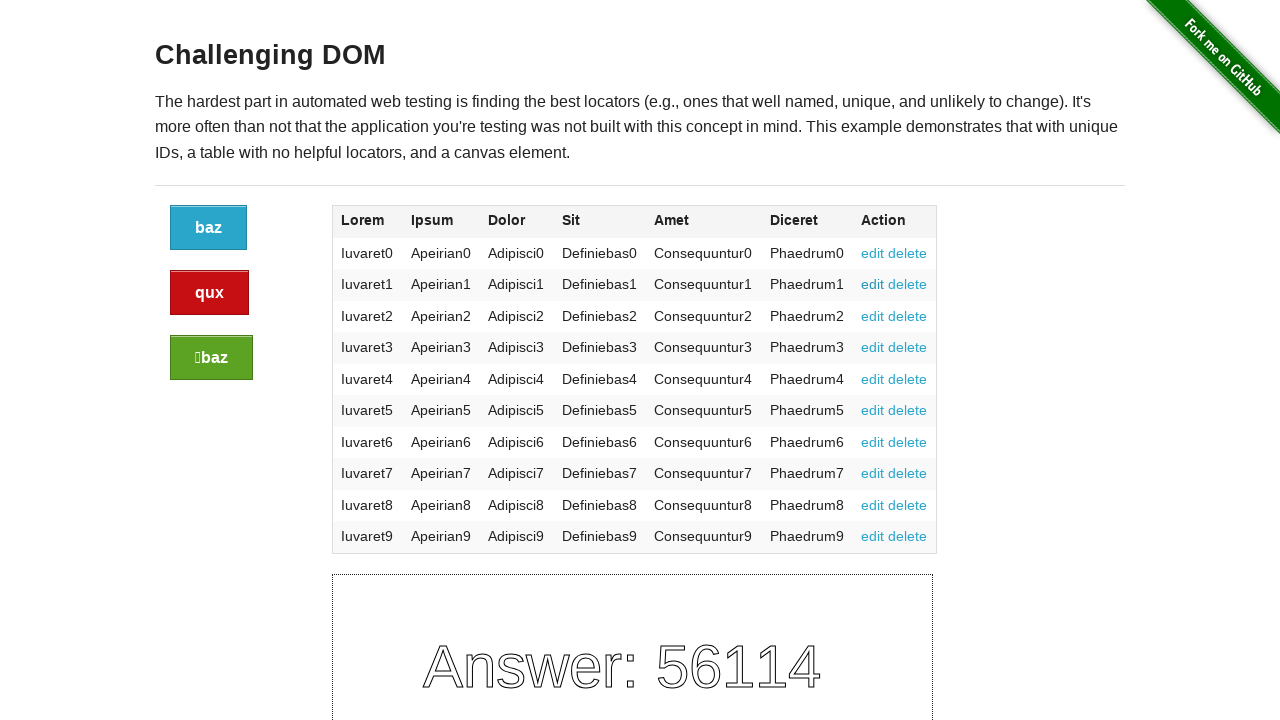

Verified table rows are present on the Challenging DOM page
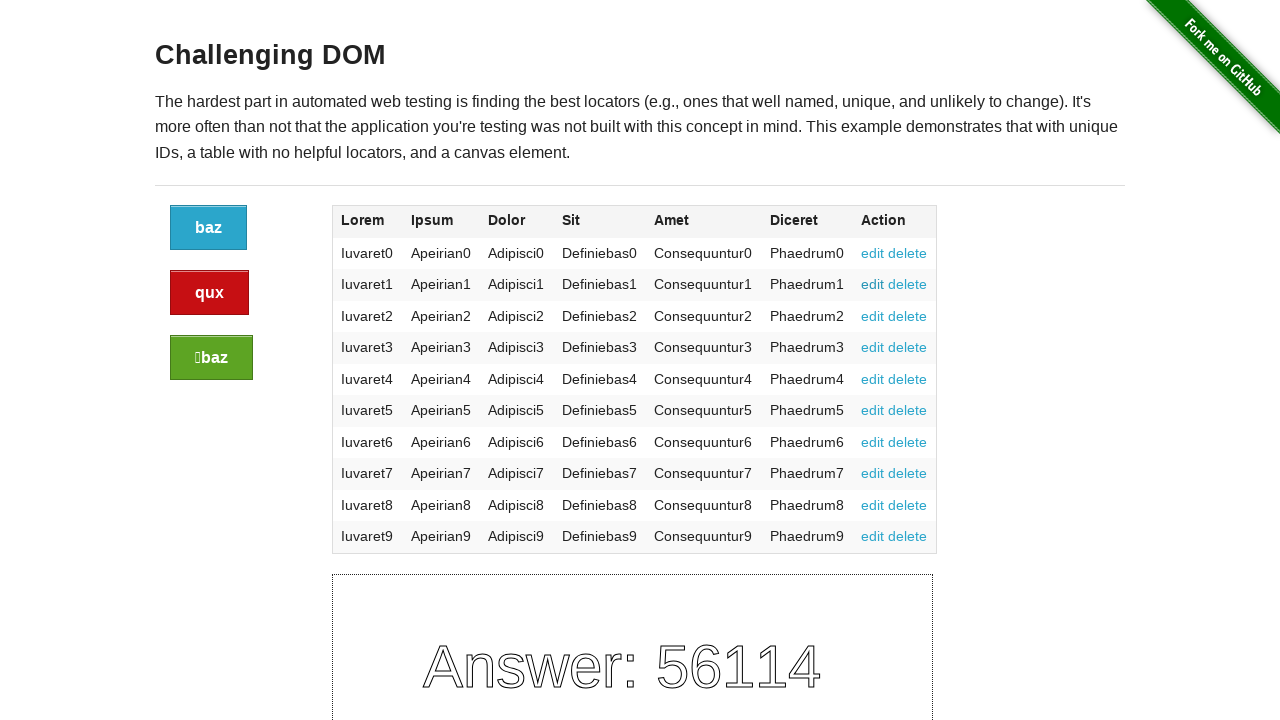

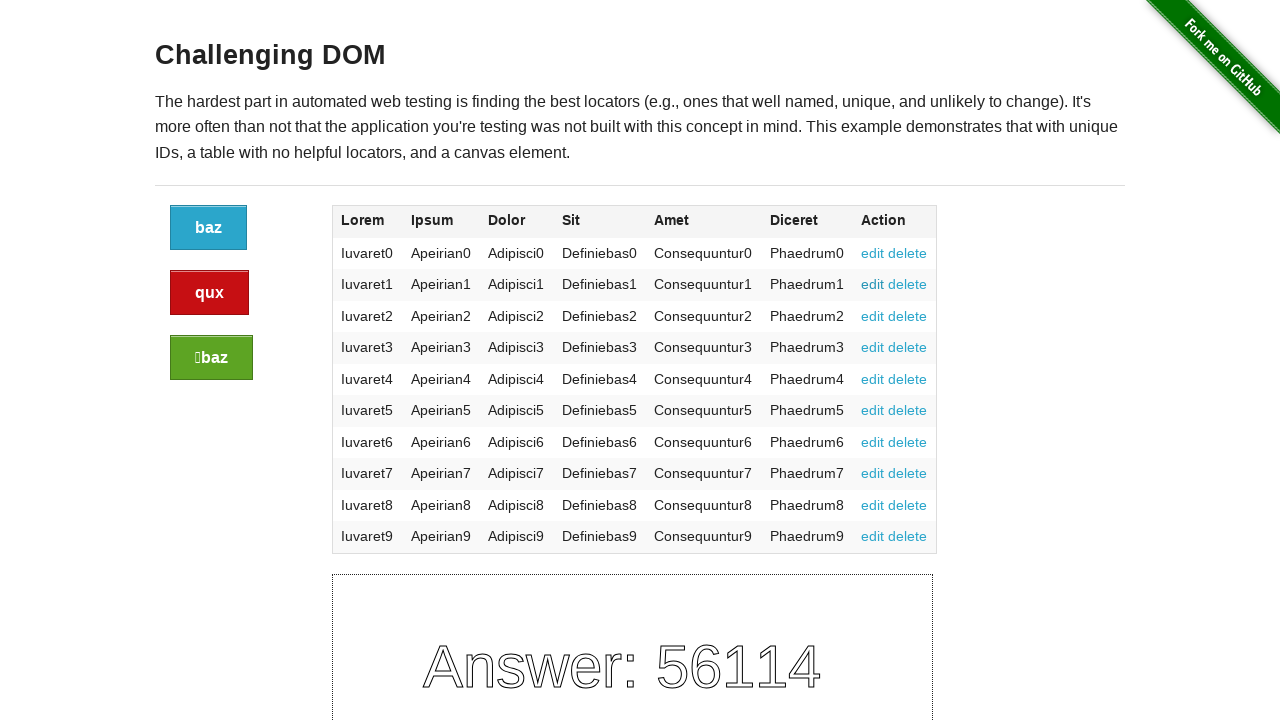